Tests drag and drop functionality using mouse hover and click events to drag an element to a droppable target

Starting URL: https://testautomationpractice.blogspot.com/

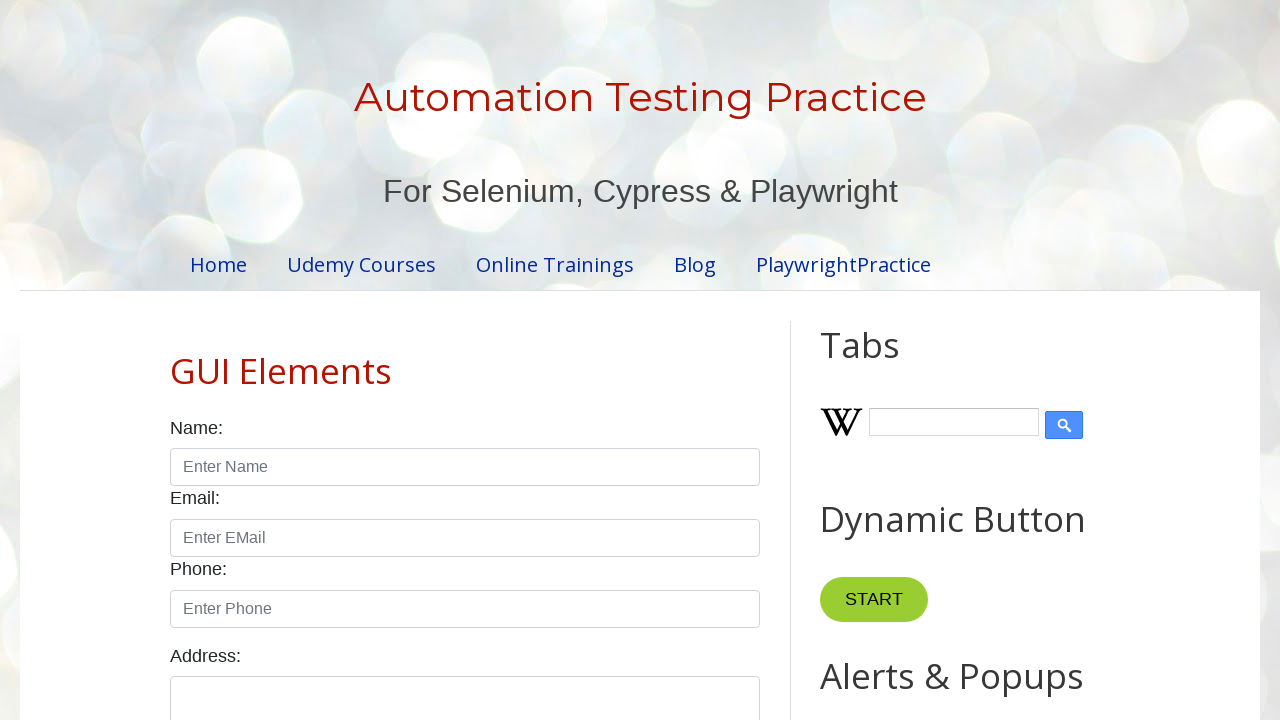

Hovered over draggable element at (870, 361) on #draggable
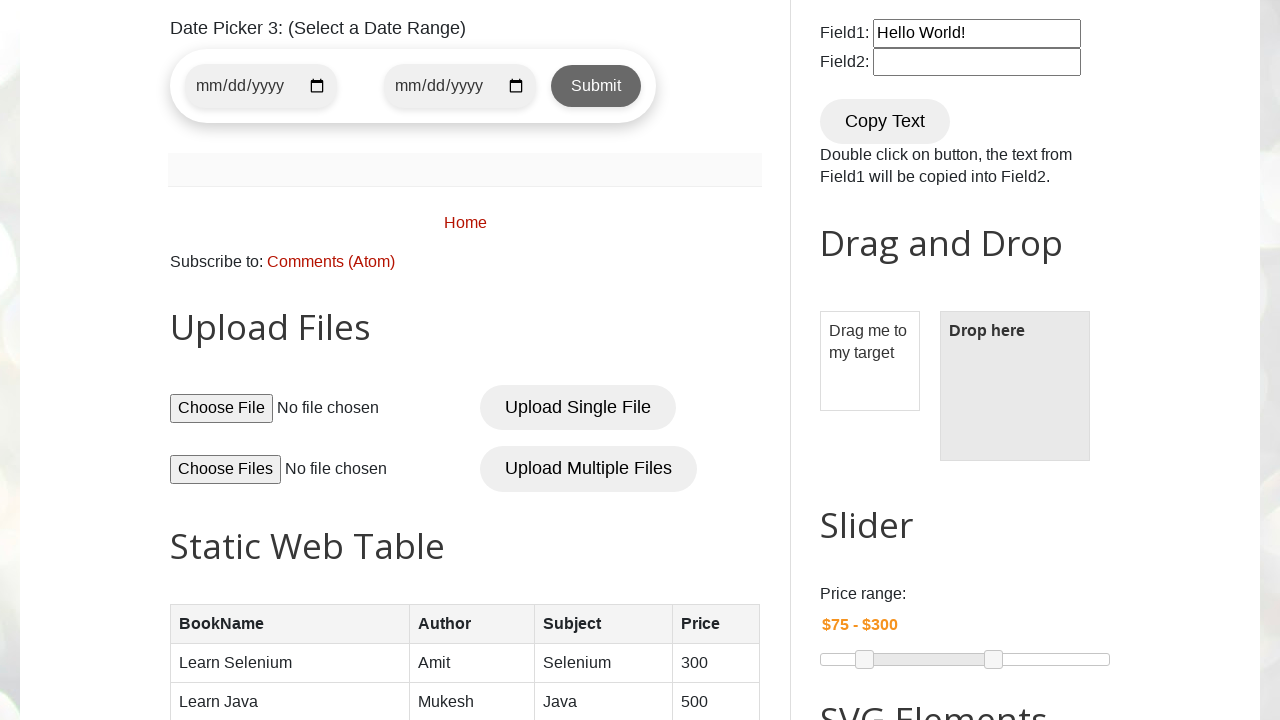

Pressed mouse button down on draggable element at (870, 361)
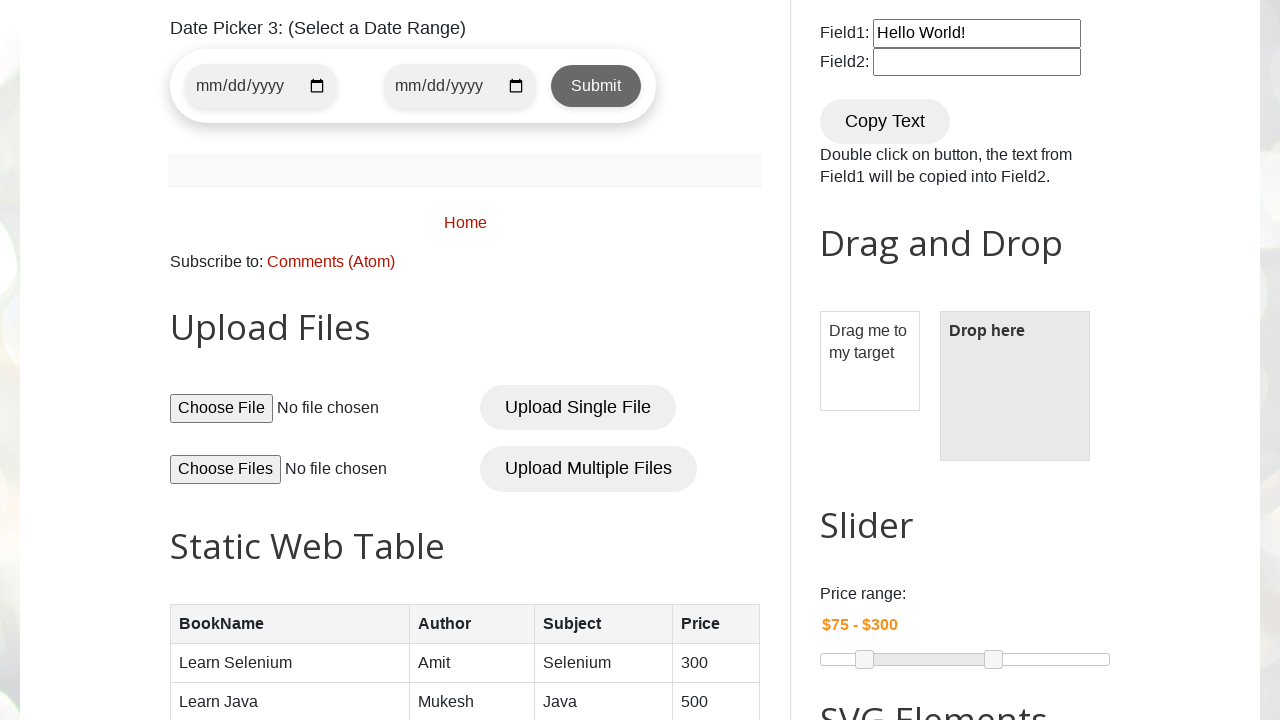

Hovered over droppable target while holding mouse button at (1015, 386) on #droppable
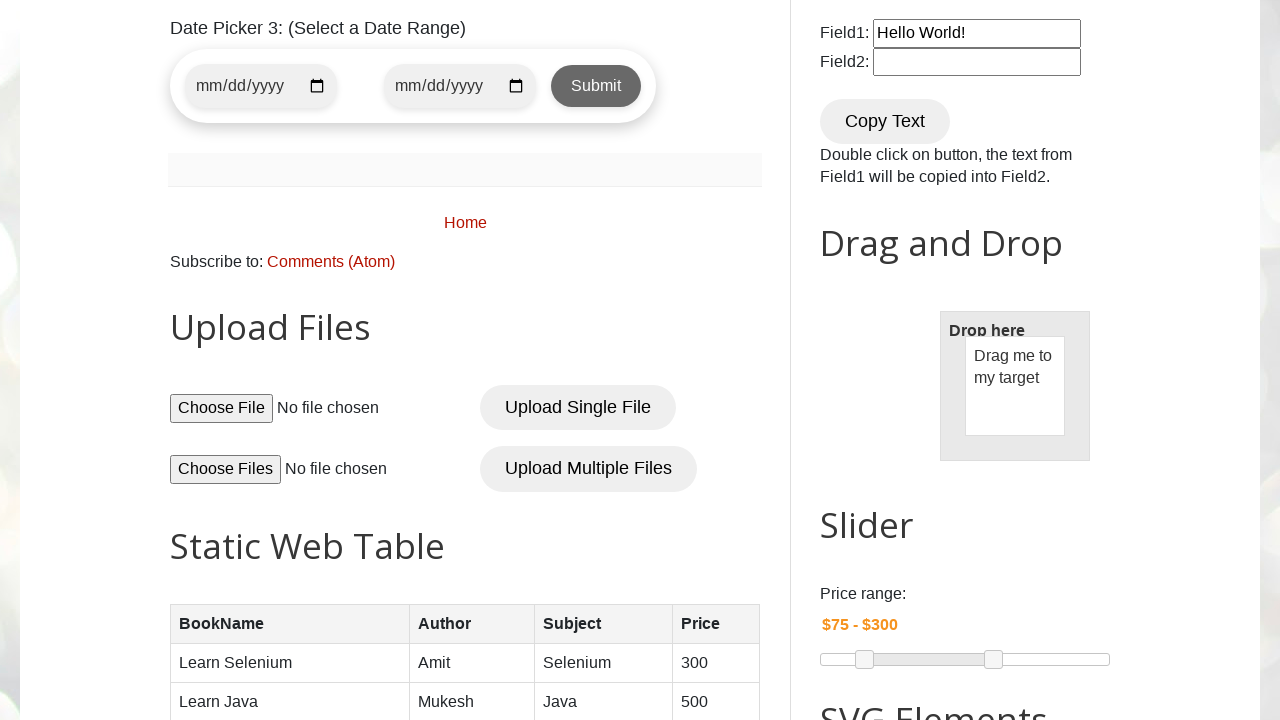

Released mouse button to complete drag and drop at (1015, 386)
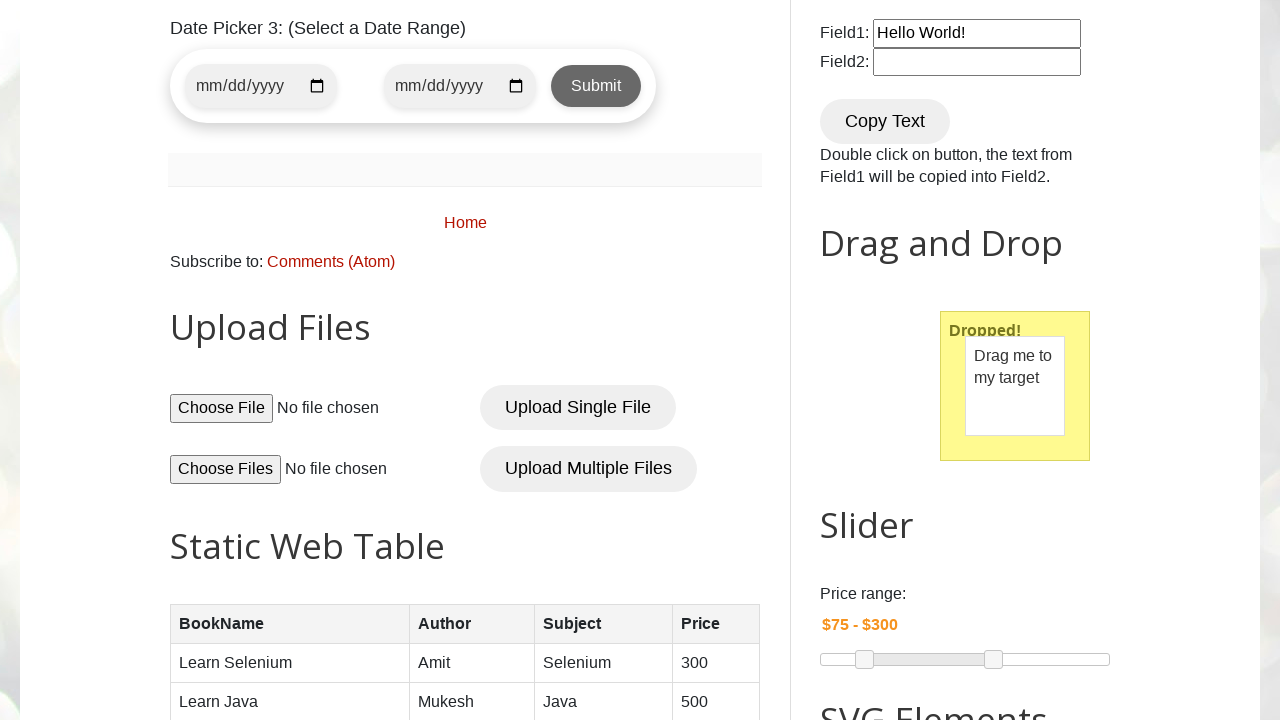

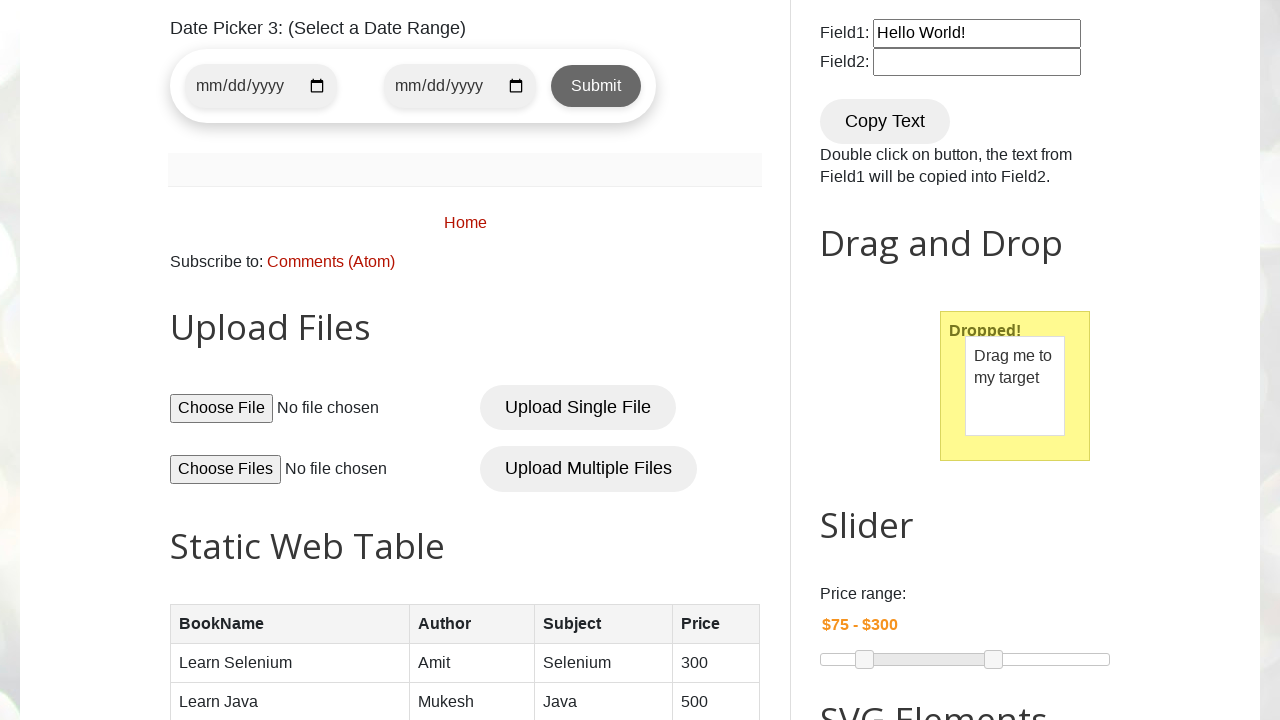